Tests browser back button navigation through filter states

Starting URL: https://demo.playwright.dev/todomvc

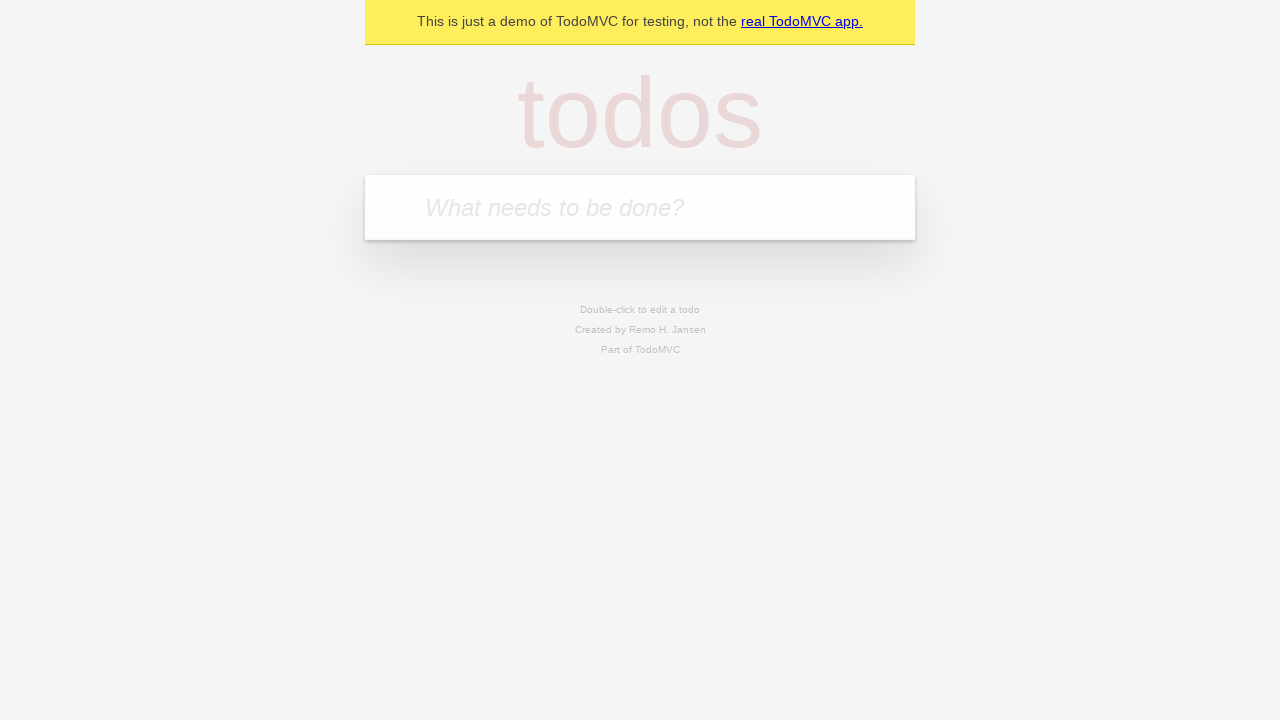

Filled new todo field with 'buy some cheese' on .new-todo
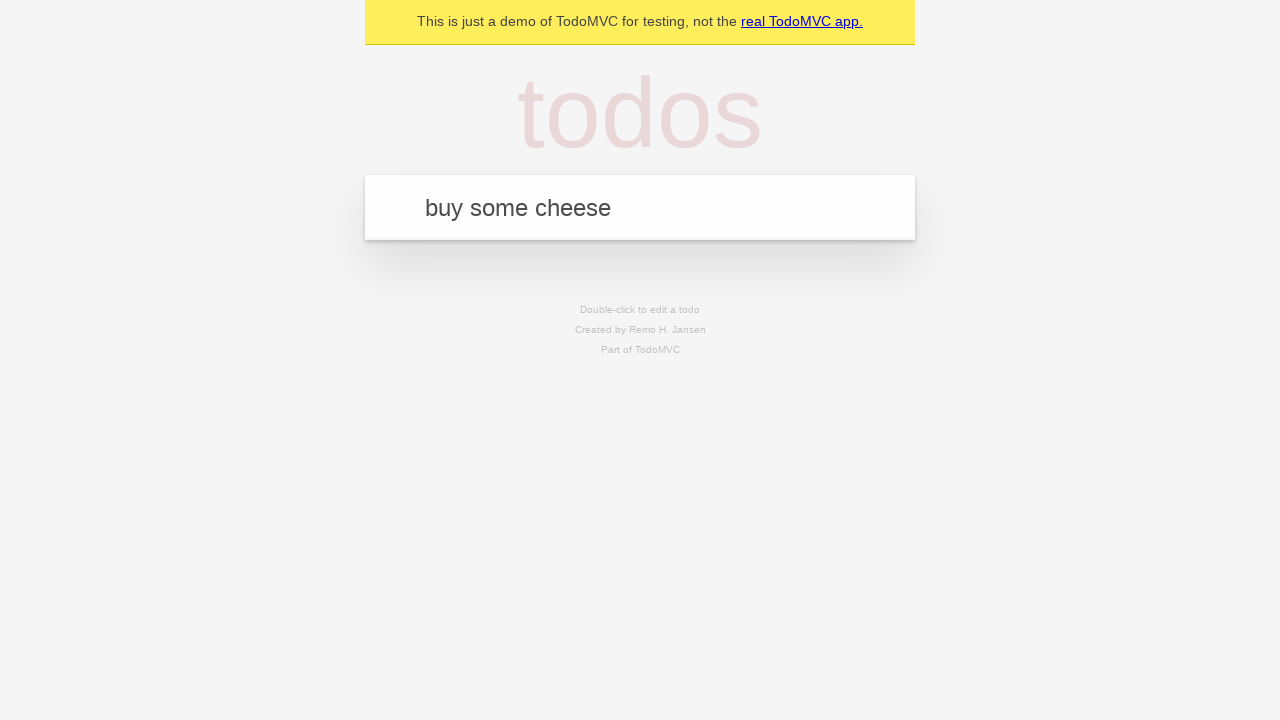

Pressed Enter to create first todo item on .new-todo
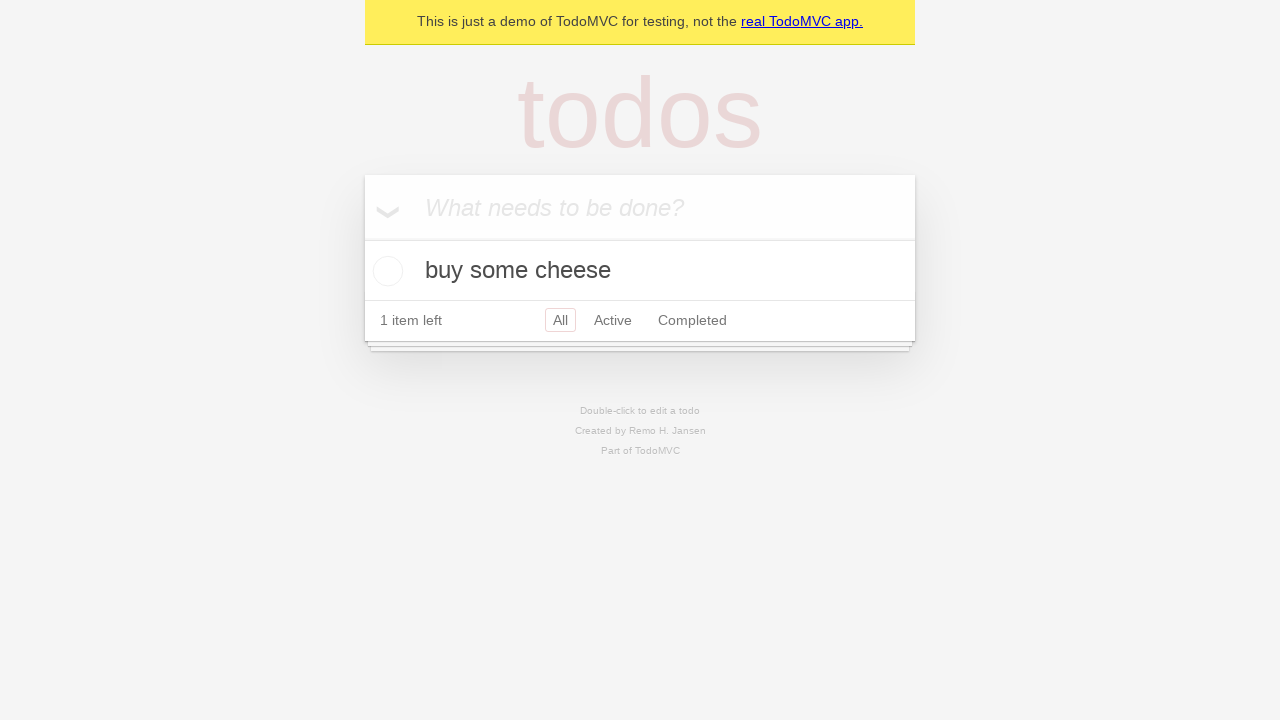

Filled new todo field with 'feed the cat' on .new-todo
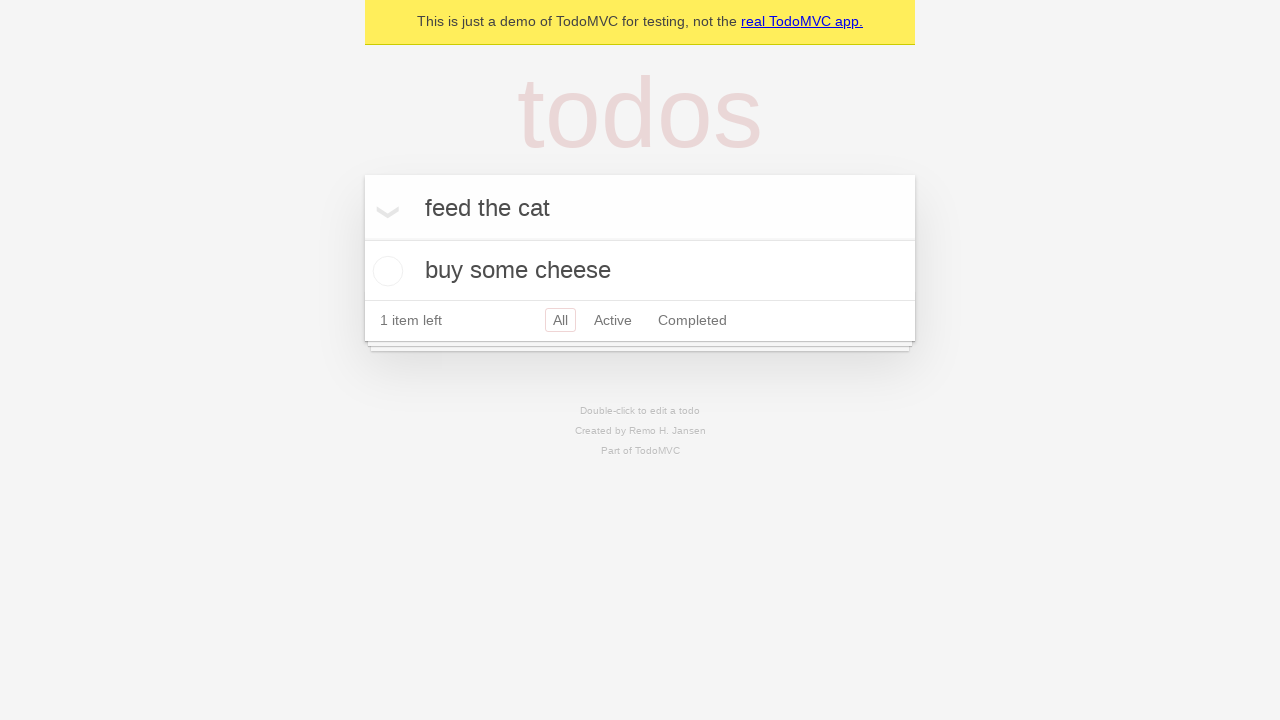

Pressed Enter to create second todo item on .new-todo
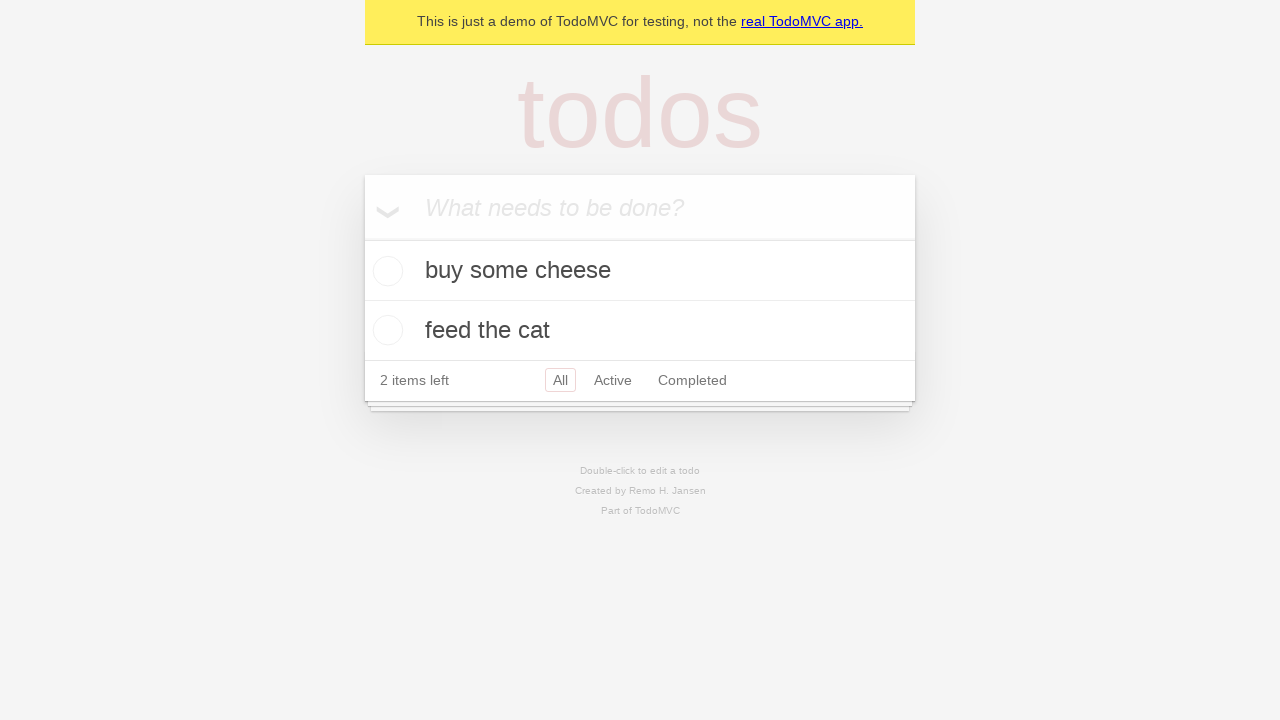

Filled new todo field with 'book a doctors appointment' on .new-todo
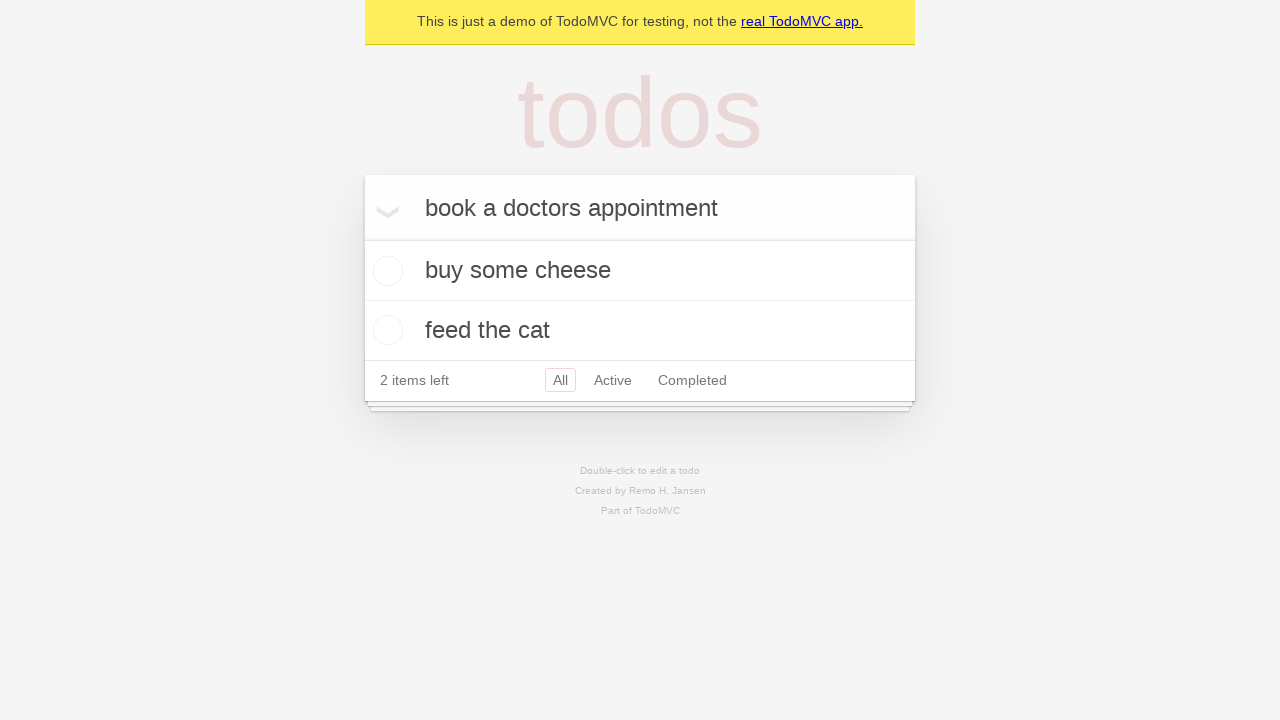

Pressed Enter to create third todo item on .new-todo
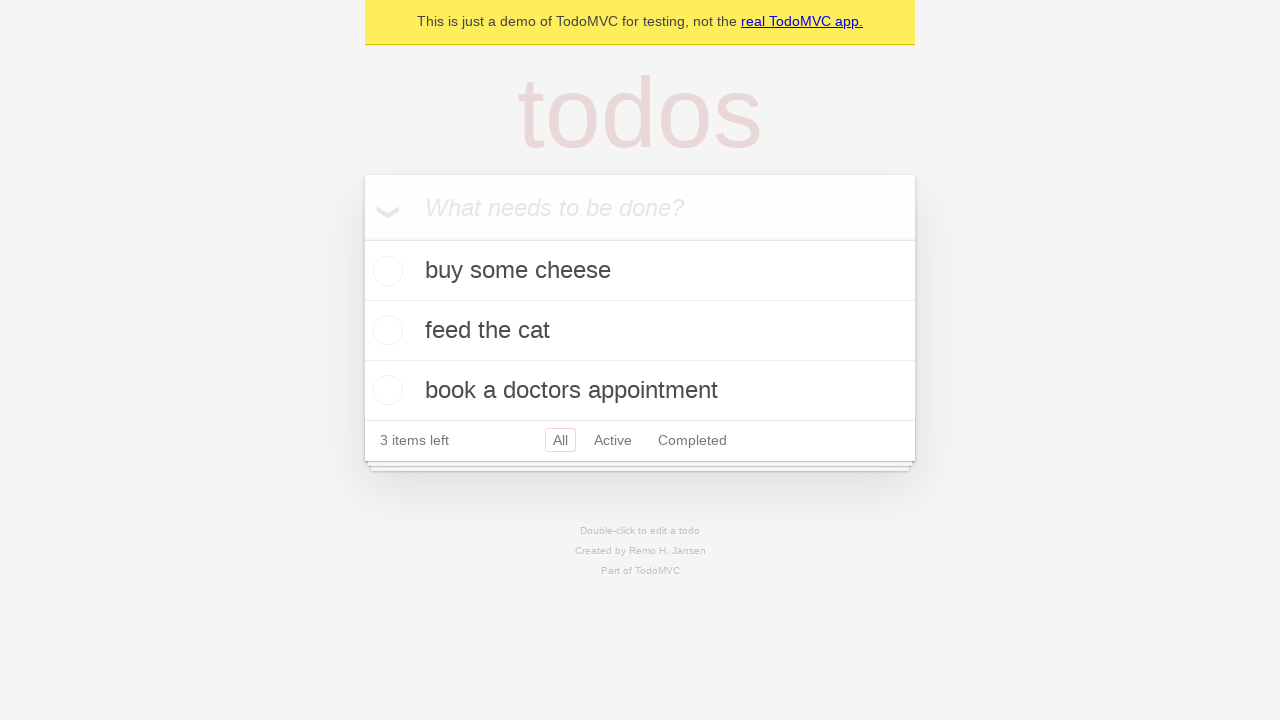

Marked second todo item as complete at (385, 330) on .todo-list li .toggle >> nth=1
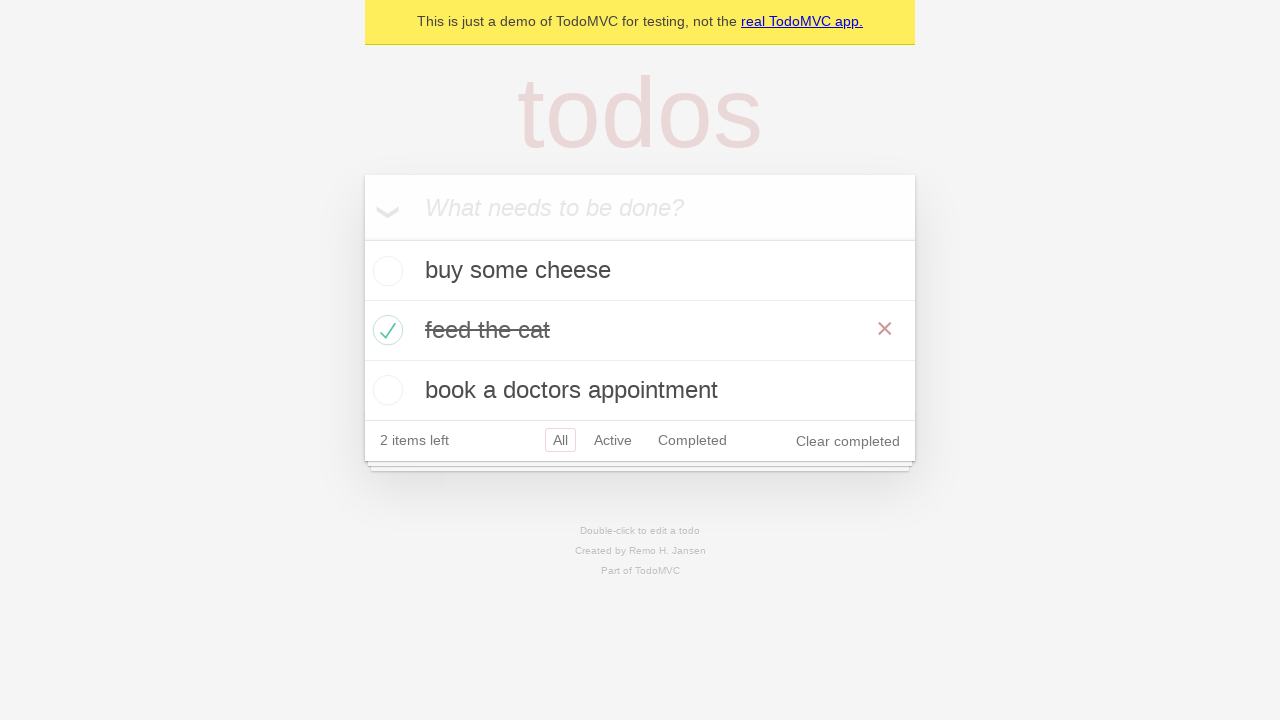

Clicked 'All' filter to show all todos at (560, 440) on .filters >> text=All
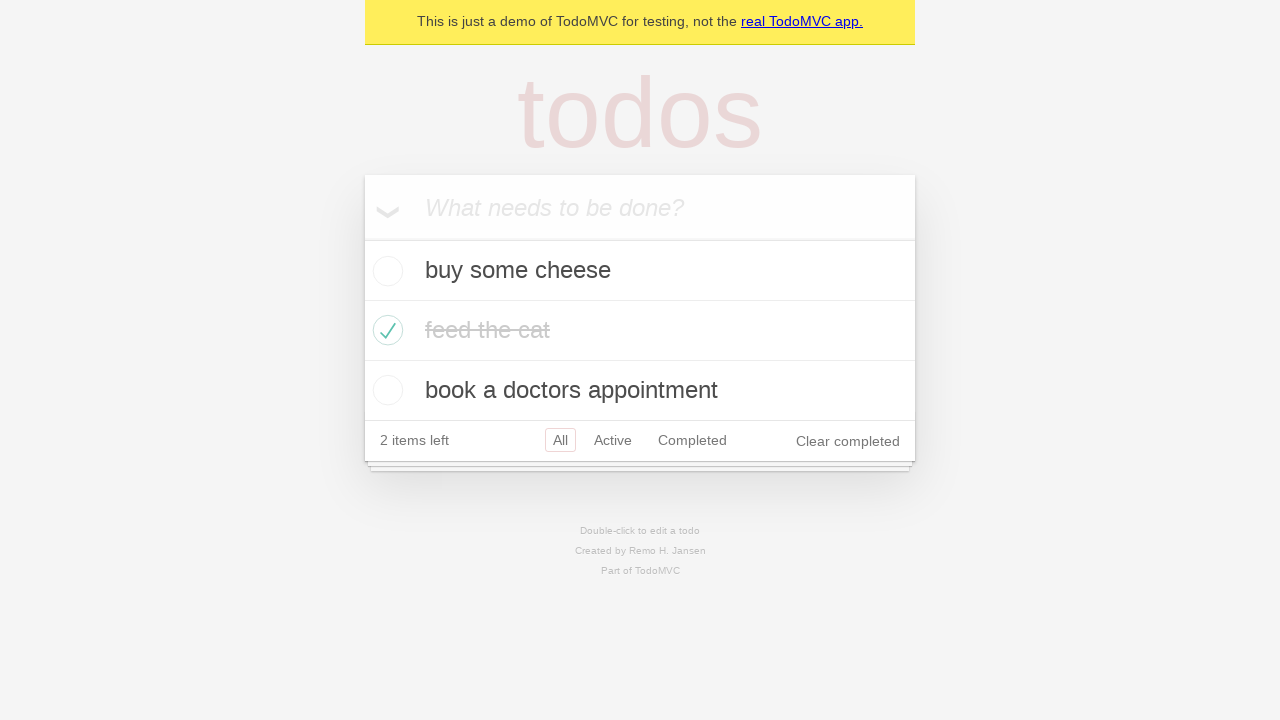

Clicked 'Active' filter to show active todos only at (613, 440) on .filters >> text=Active
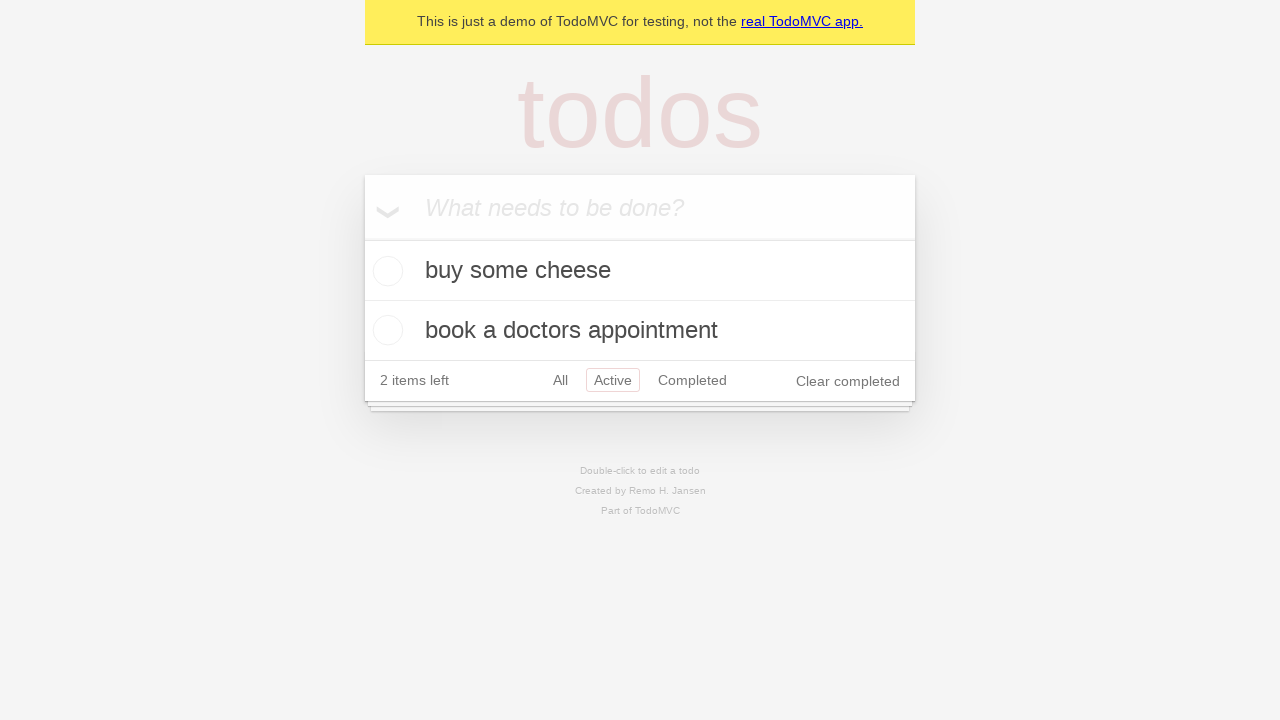

Clicked 'Completed' filter to show completed todos only at (692, 380) on .filters >> text=Completed
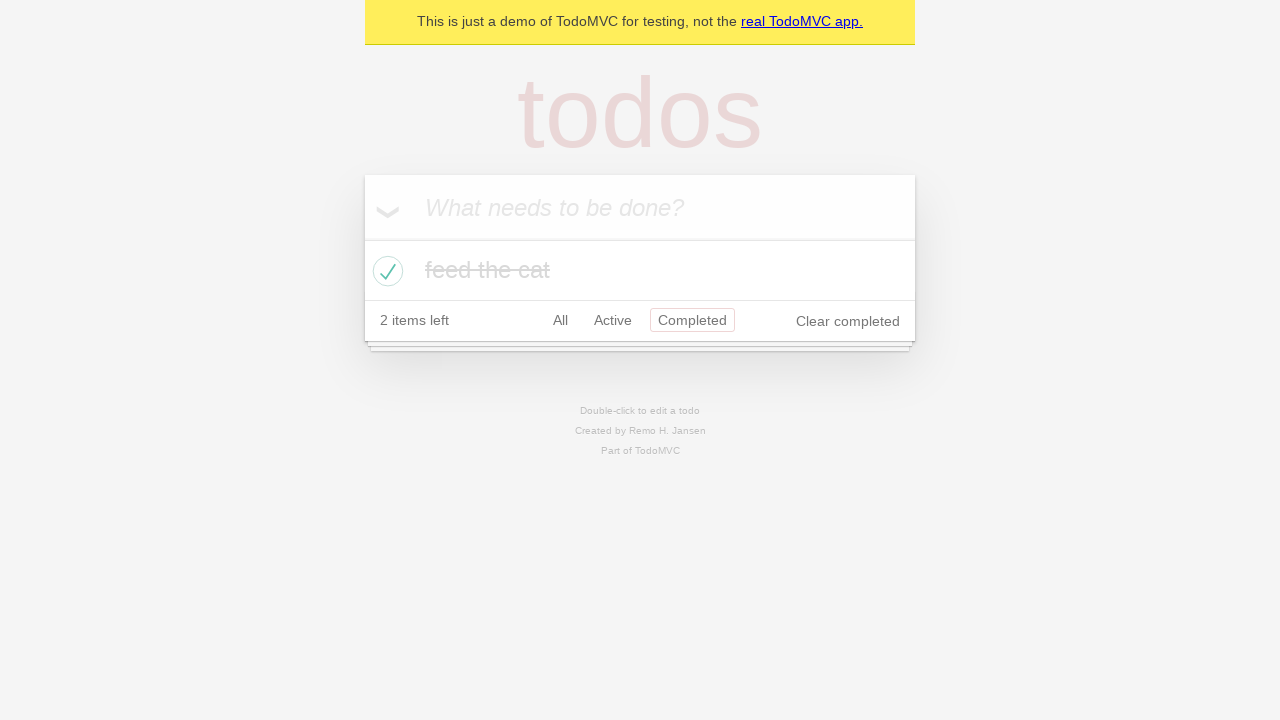

Navigated back to 'Active' filter using browser back button
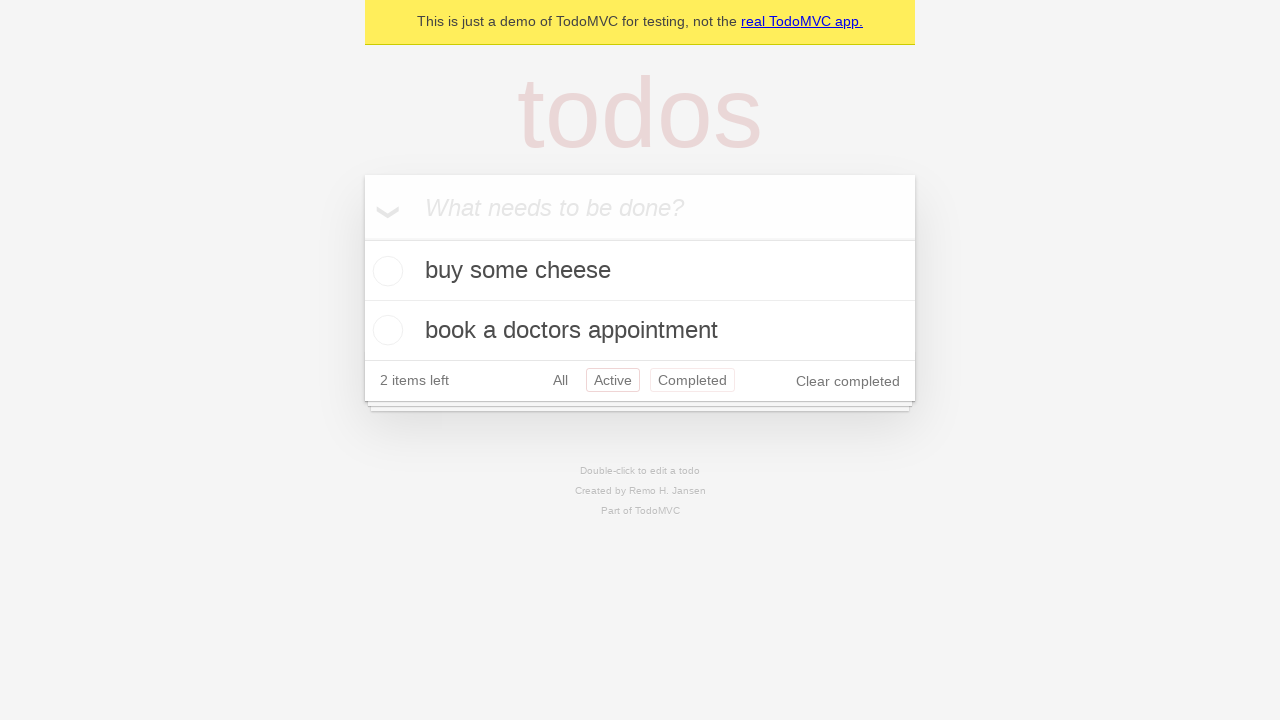

Navigated back to 'All' filter using browser back button
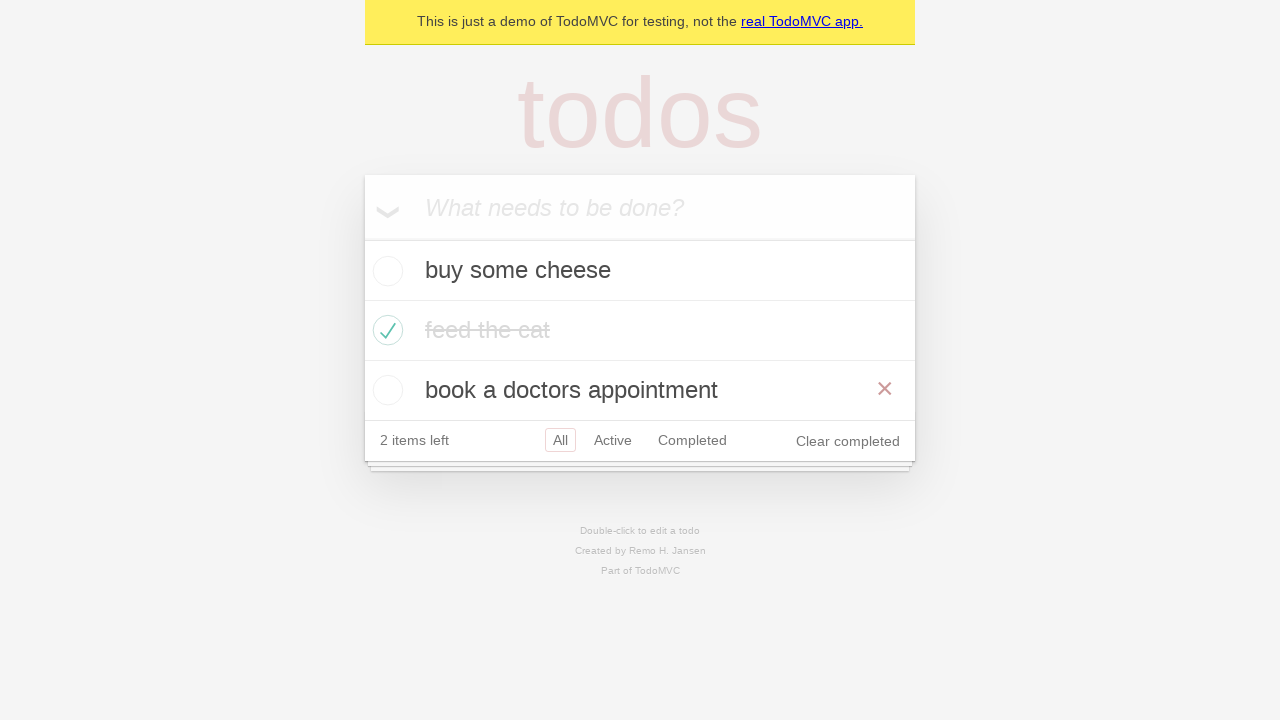

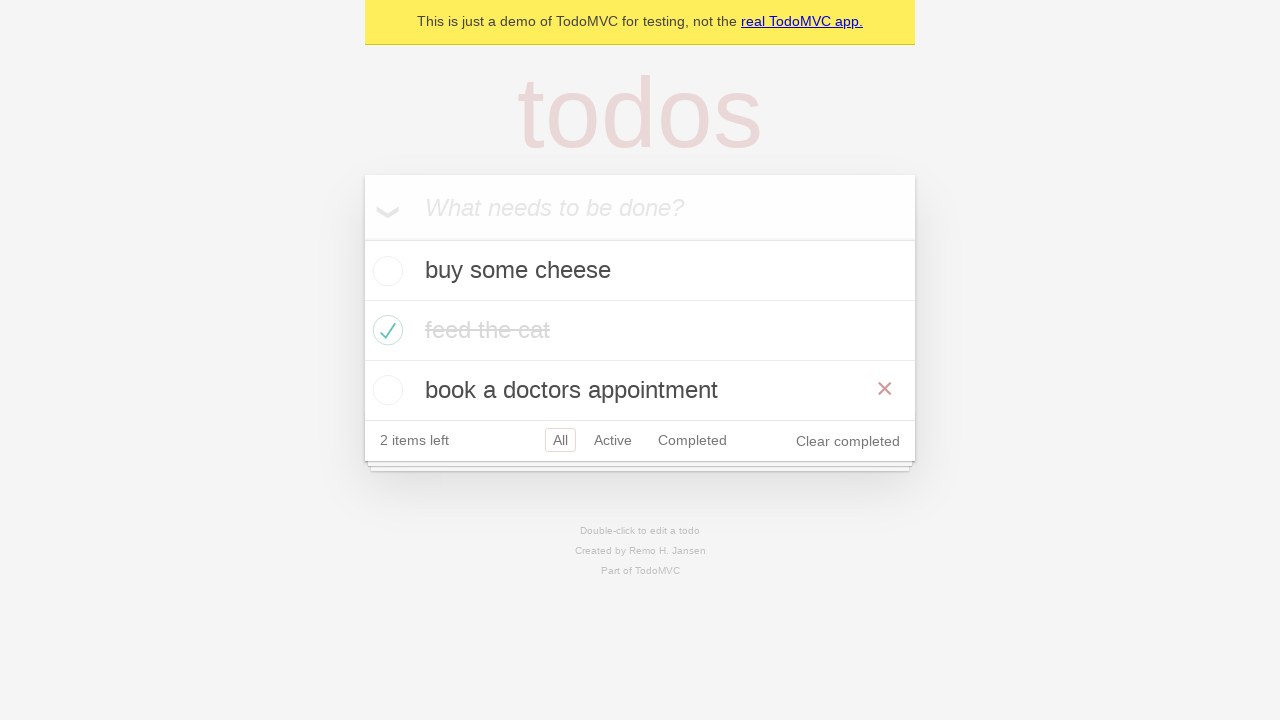